Tests navigation to Status Codes page and clicks on the 200 status code link to view its details.

Starting URL: https://the-internet.herokuapp.com/

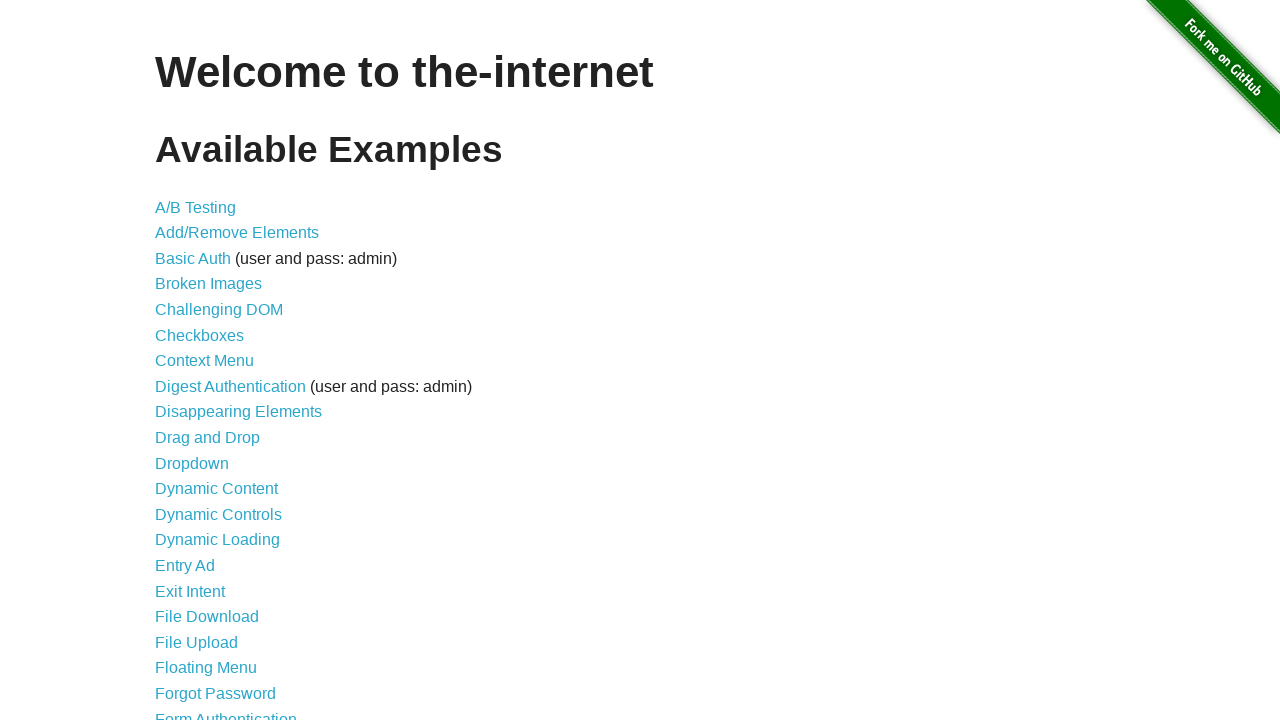

Clicked on Status Codes link at (203, 600) on xpath=//a[@href='/status_codes']
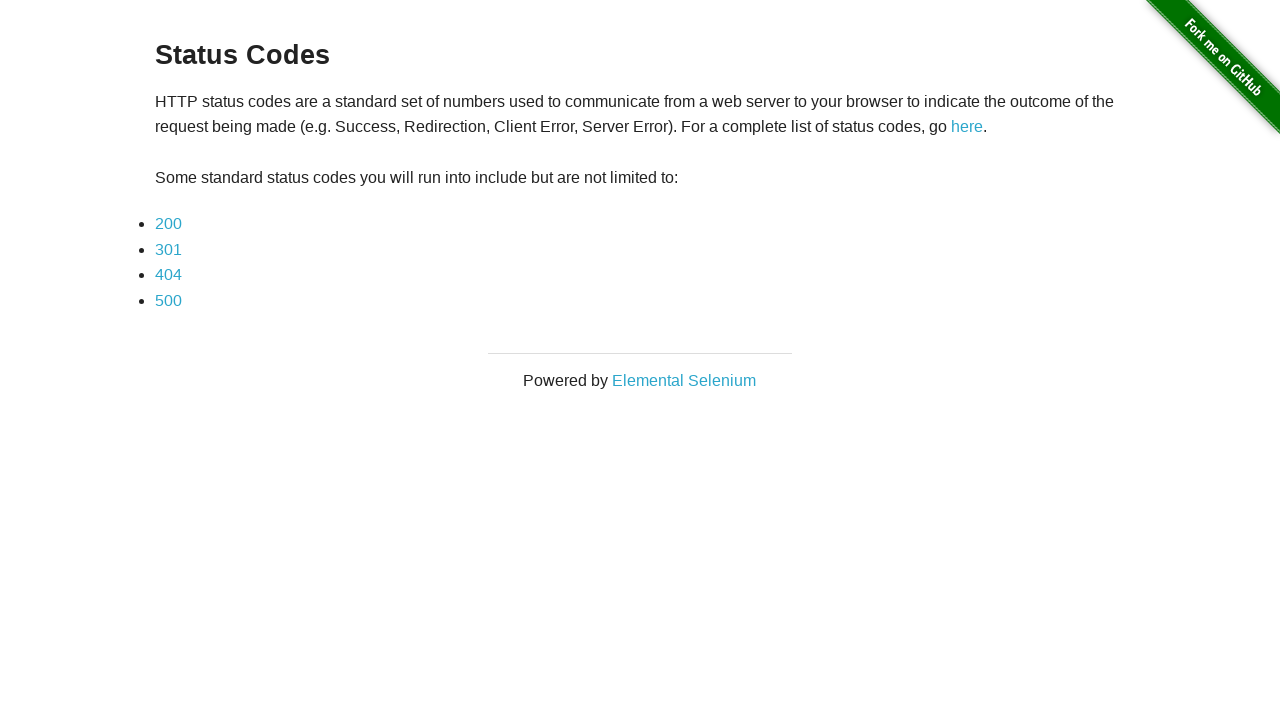

Clicked on 200 status code link at (168, 224) on xpath=//a[contains(text(), '200')]
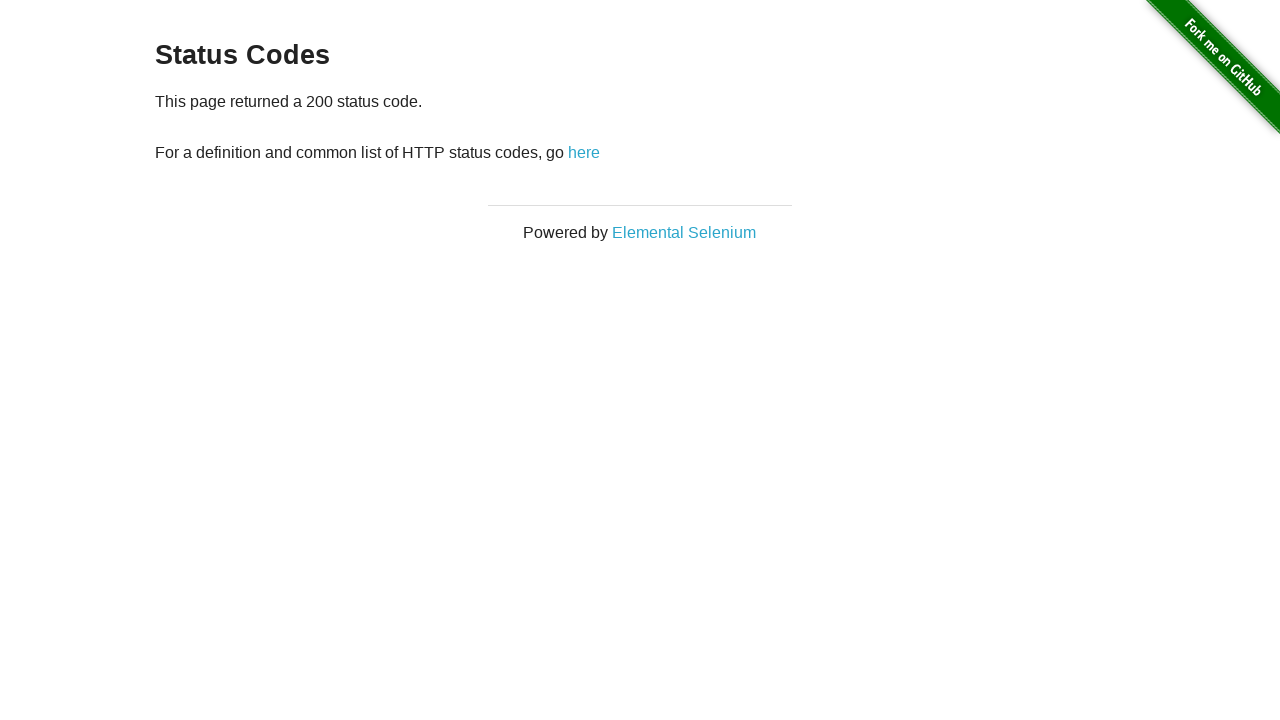

Status code 200 details page loaded
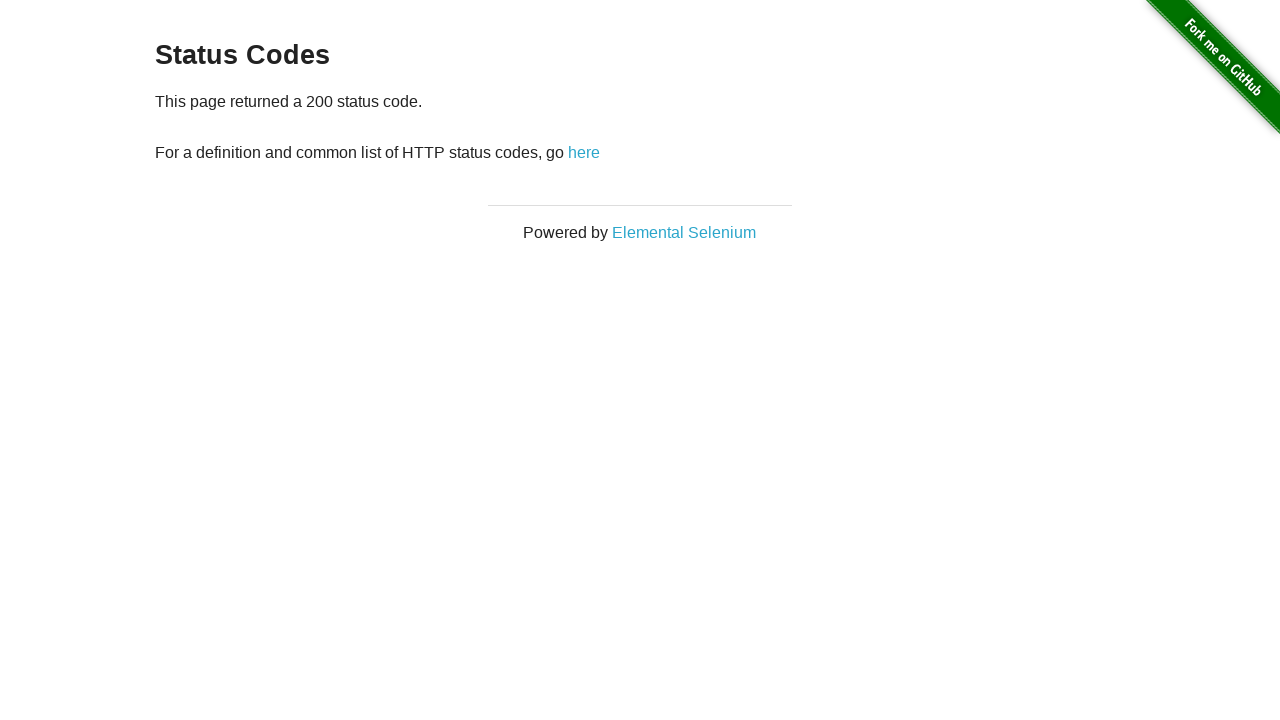

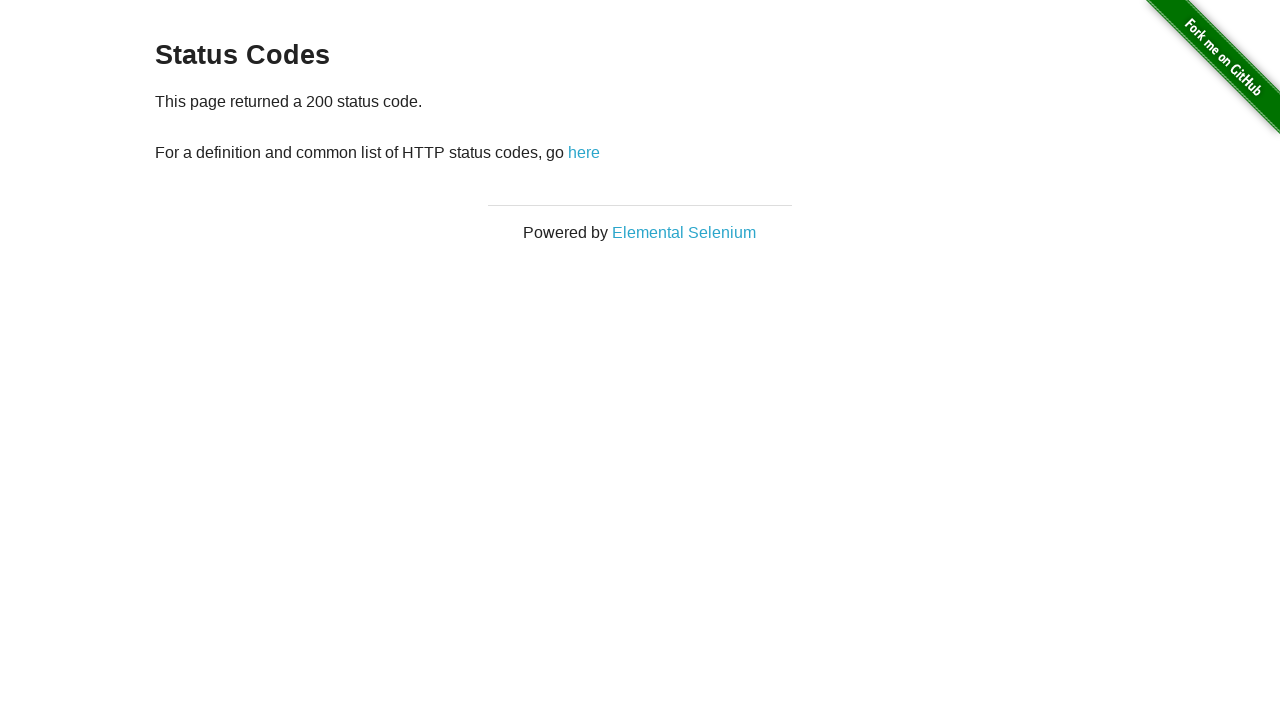